Tests checkbox functionality by verifying two checkboxes exist on the page, clicking the first checkbox to check it, and clicking the second checkbox to uncheck it.

Starting URL: https://the-internet.herokuapp.com/checkboxes

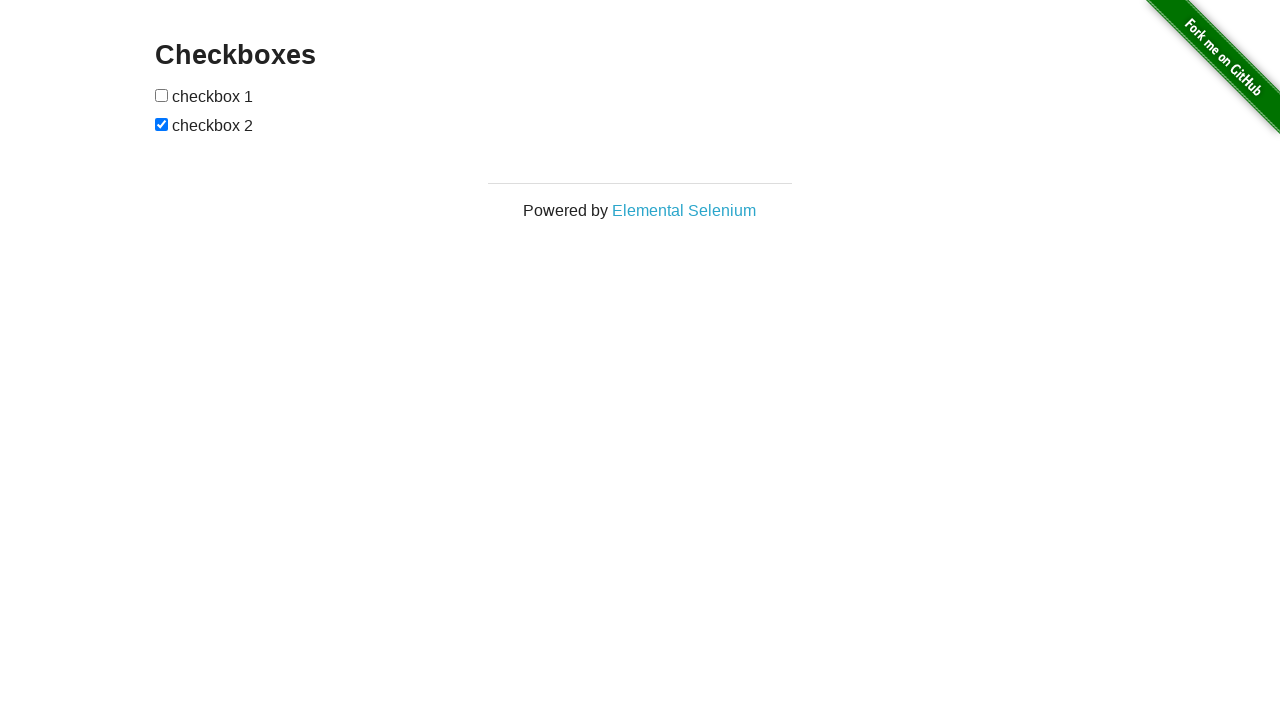

Waited for first checkbox to be present
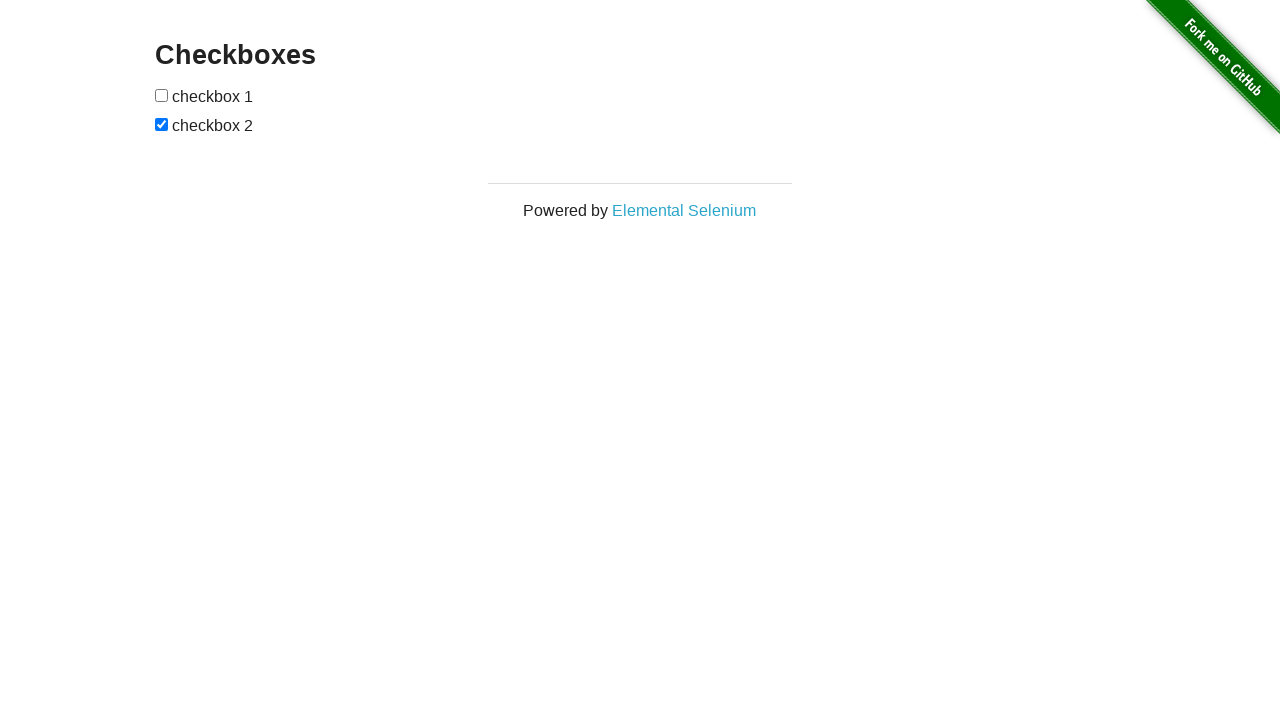

Verified that 2 checkboxes exist on the page
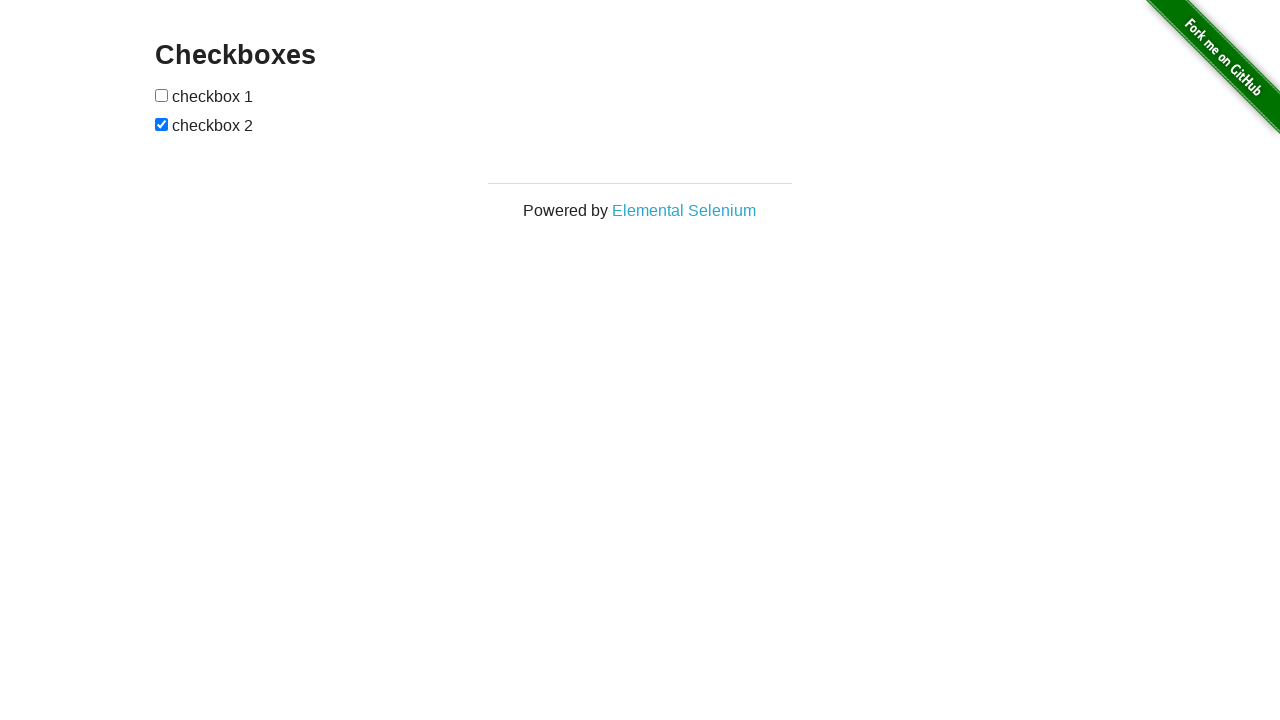

Clicked the first checkbox to check it at (162, 95) on #checkboxes > input:nth-child(1)
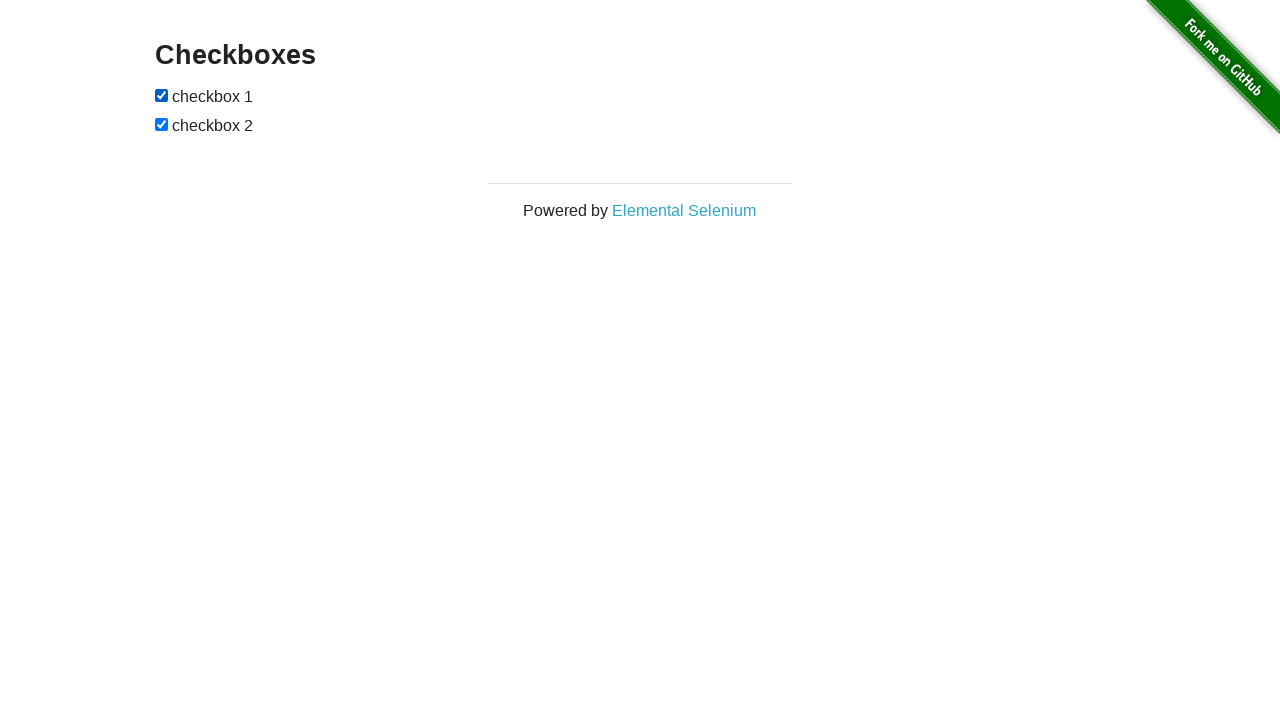

Clicked the second checkbox to uncheck it at (162, 124) on #checkboxes > input:nth-child(3)
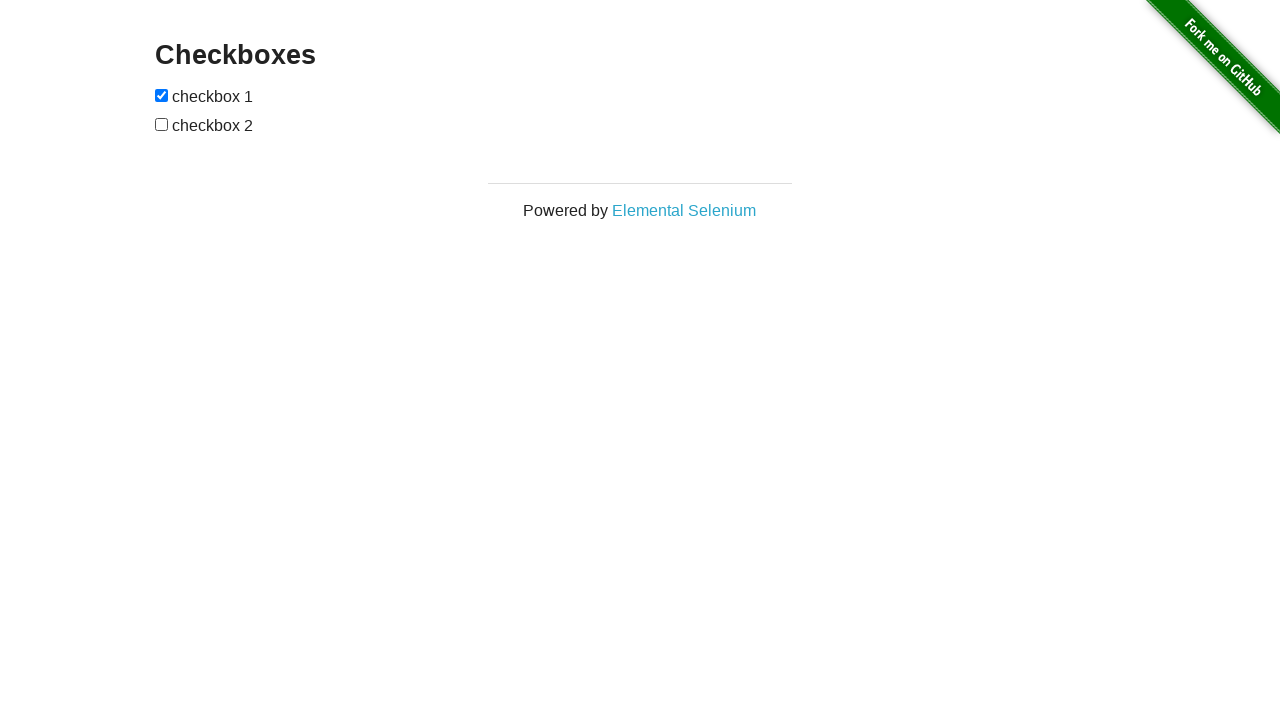

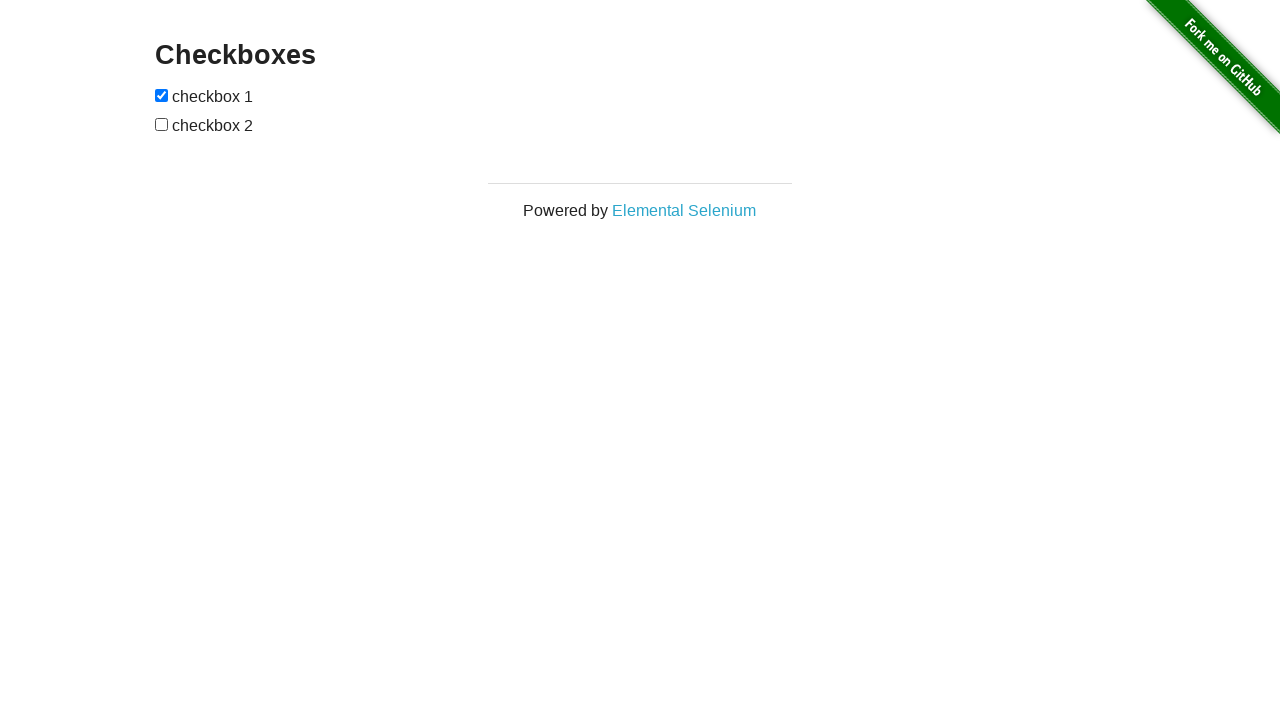